Tests dropdown menu interaction by clicking a dropdown button and selecting the Facebook option from the revealed menu

Starting URL: http://omayo.blogspot.com/

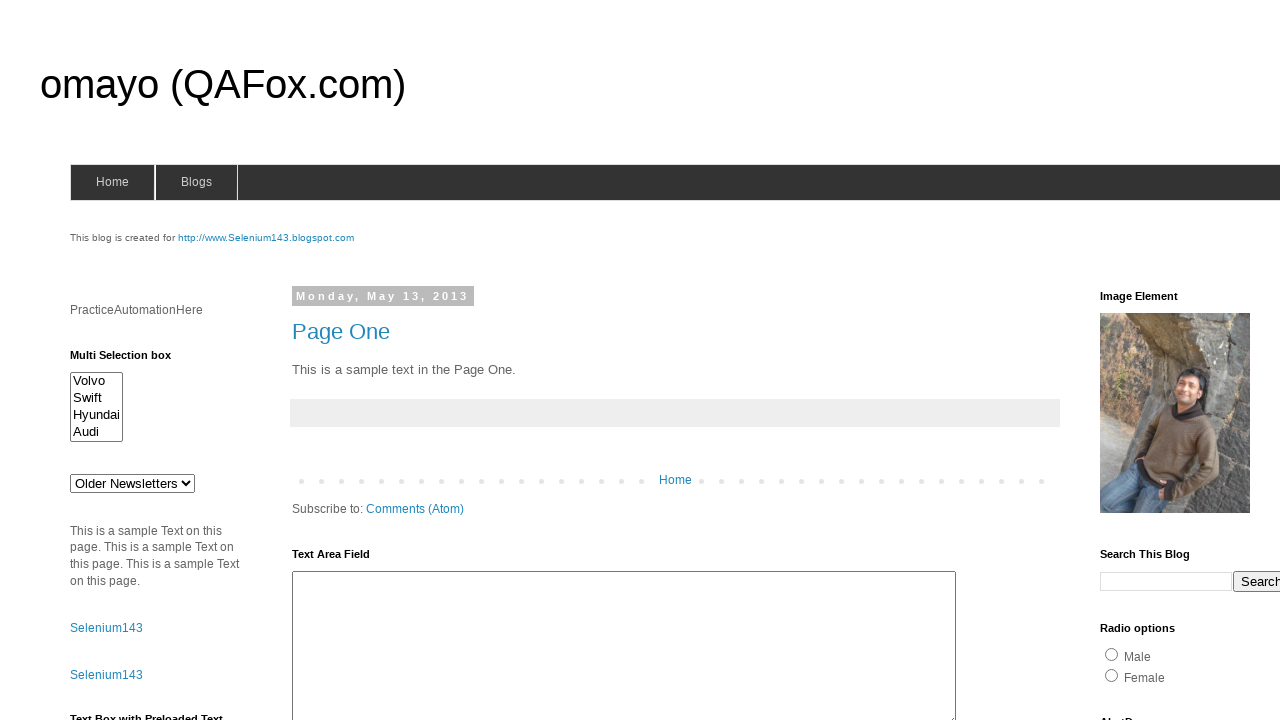

Clicked dropdown button to reveal menu options at (1227, 360) on .dropbtn
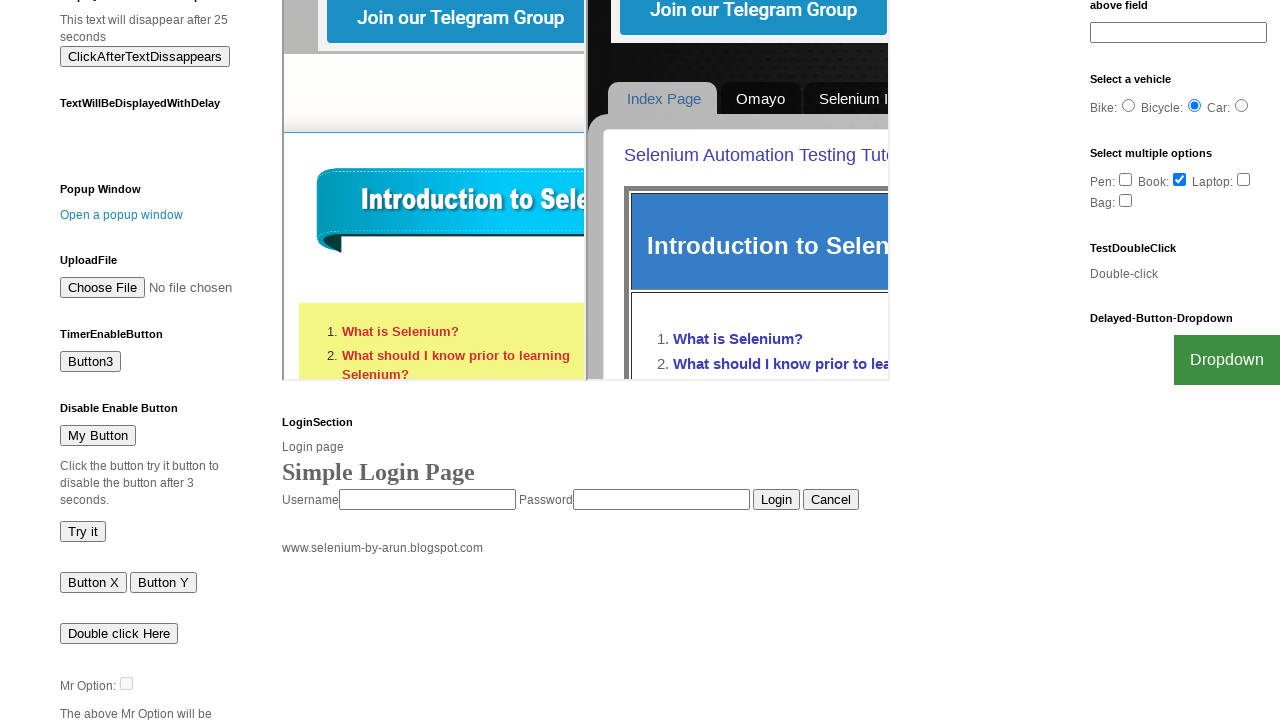

Waited 3 seconds for dropdown menu to appear
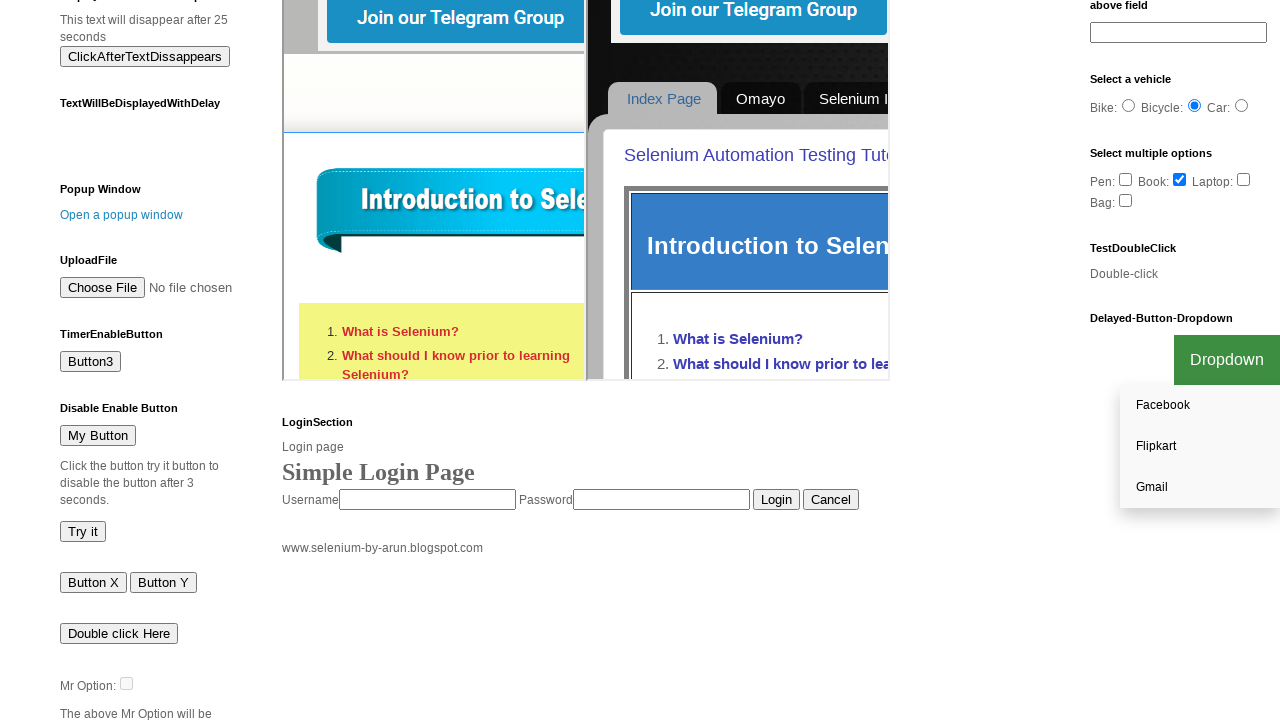

Clicked Facebook option from dropdown menu at (1200, 406) on text=Facebook
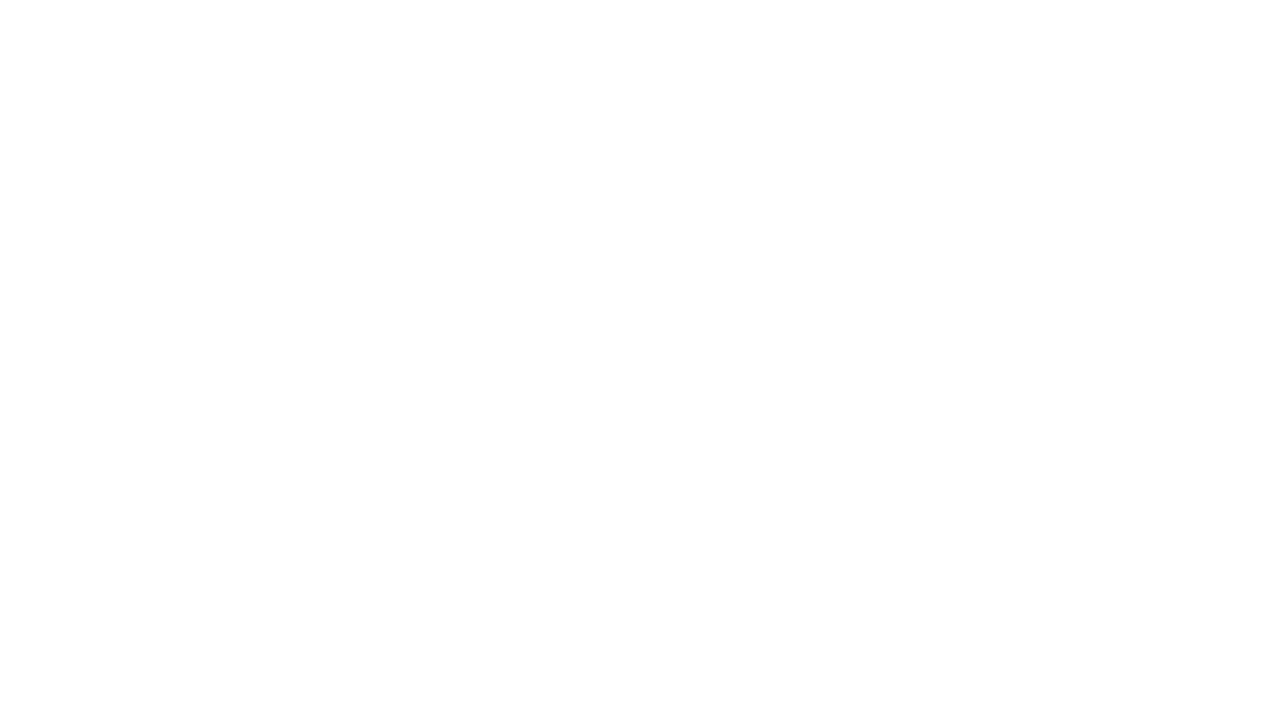

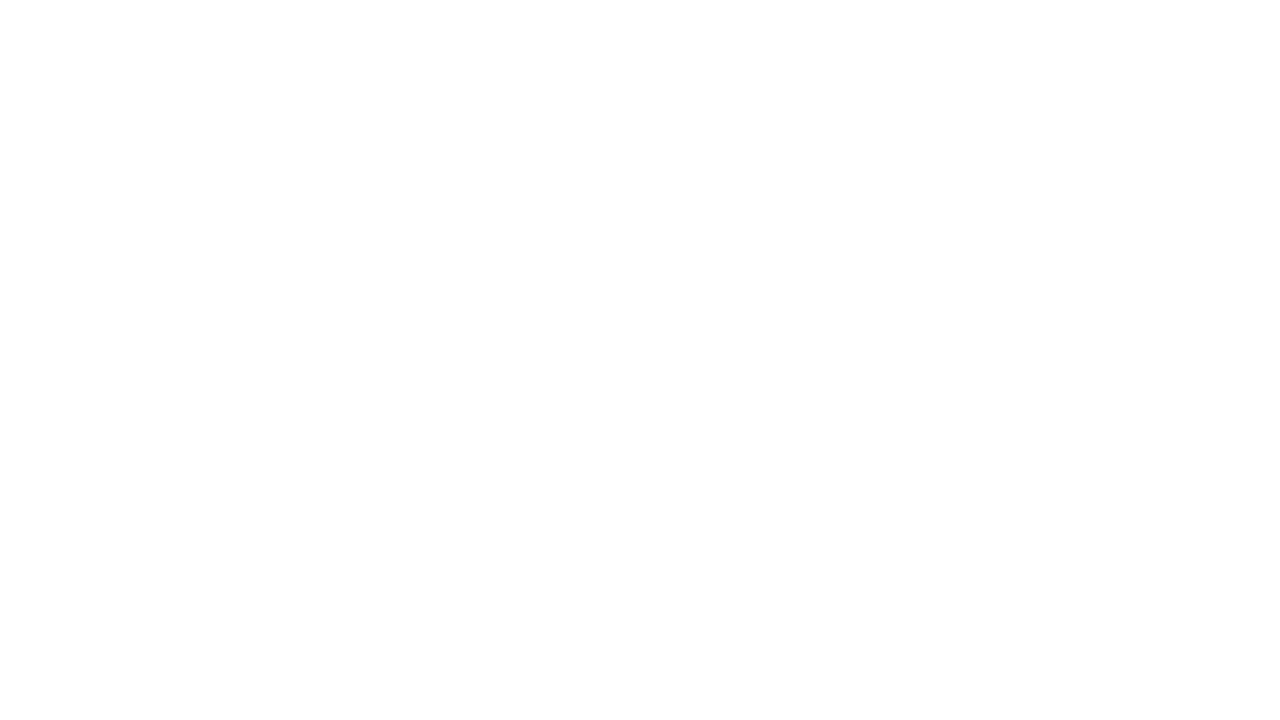